Tests interaction with an SVG map of India by finding and clicking on the Tripura state element

Starting URL: https://www.amcharts.com/svg-maps/?map=india

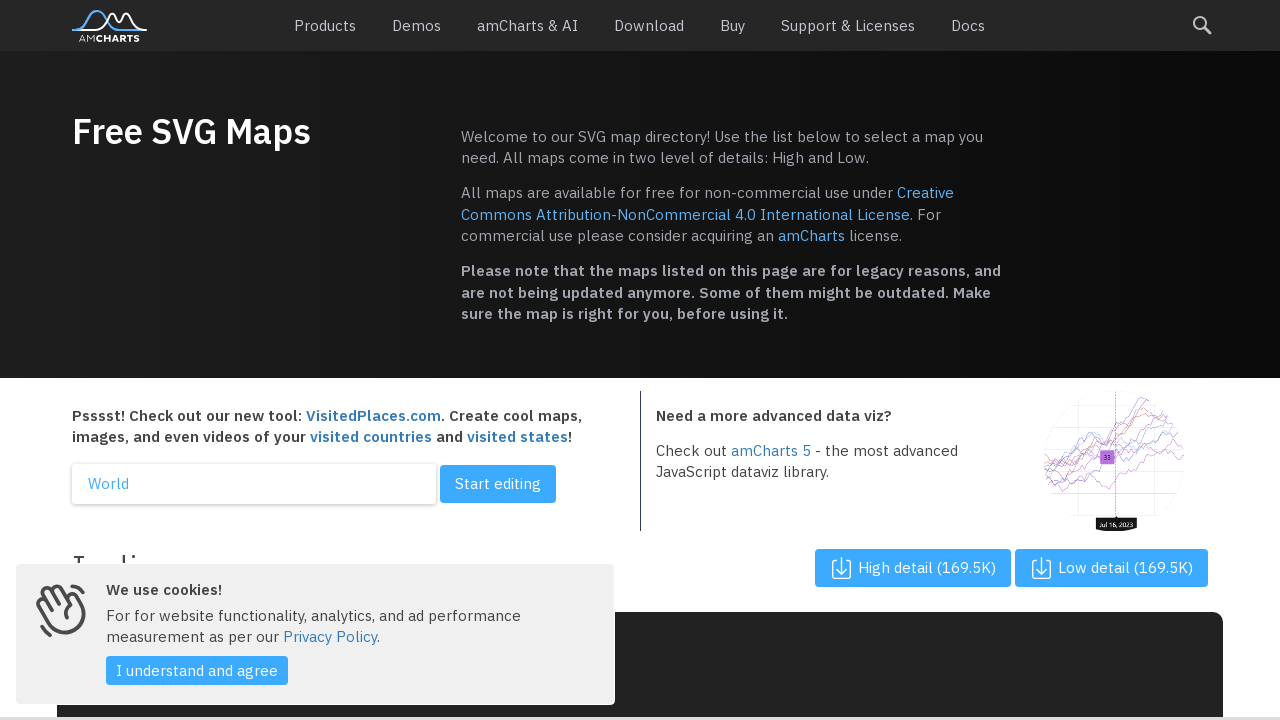

SVG map loaded successfully
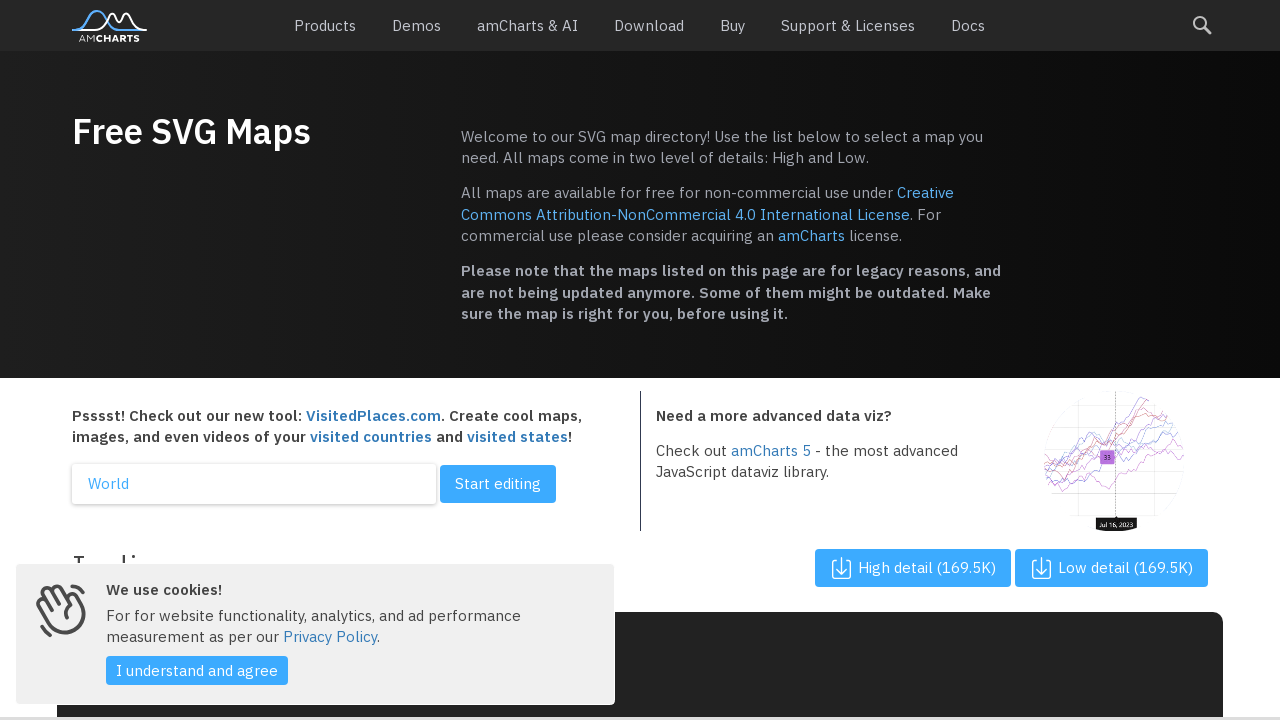

Located all state path elements in the India SVG map
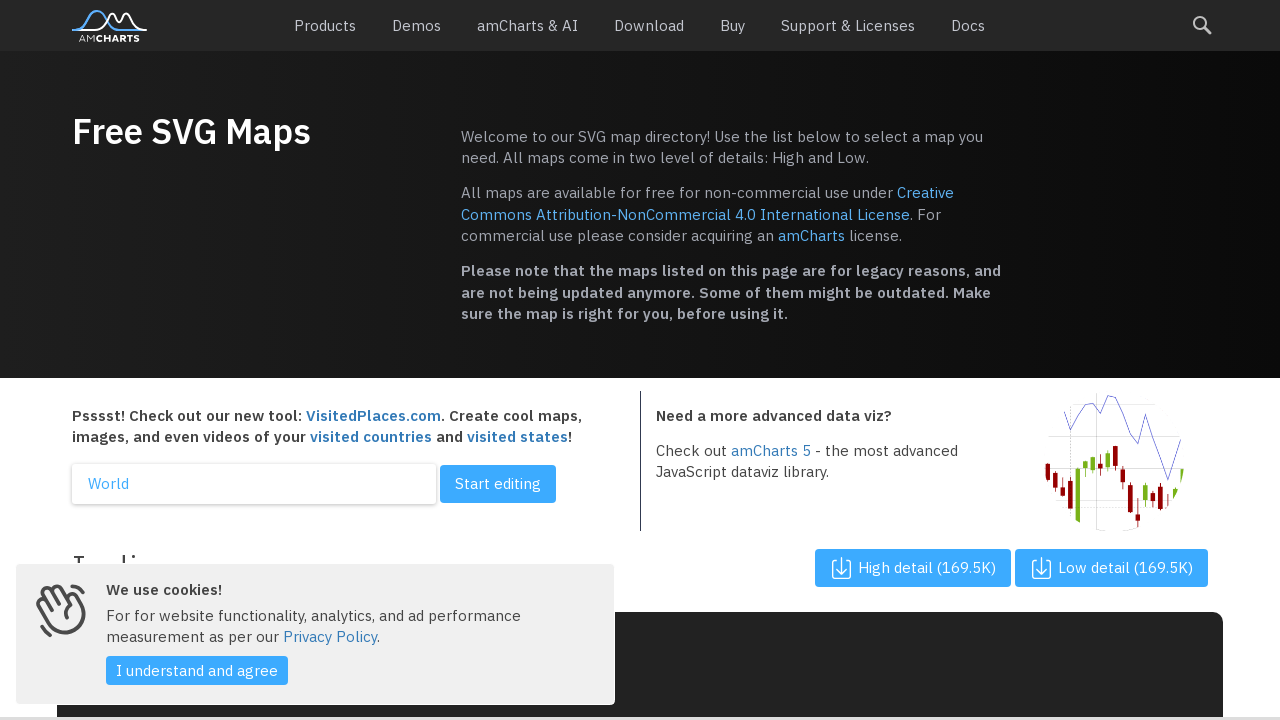

Waited for click action to complete
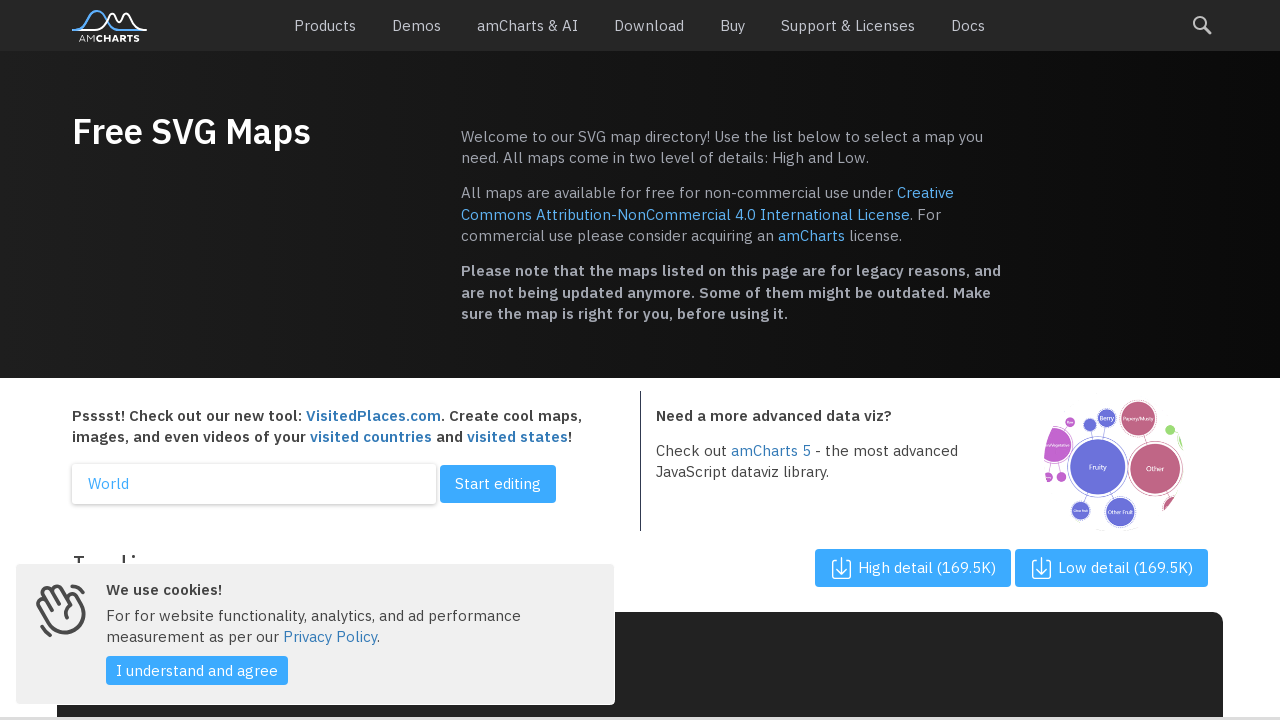

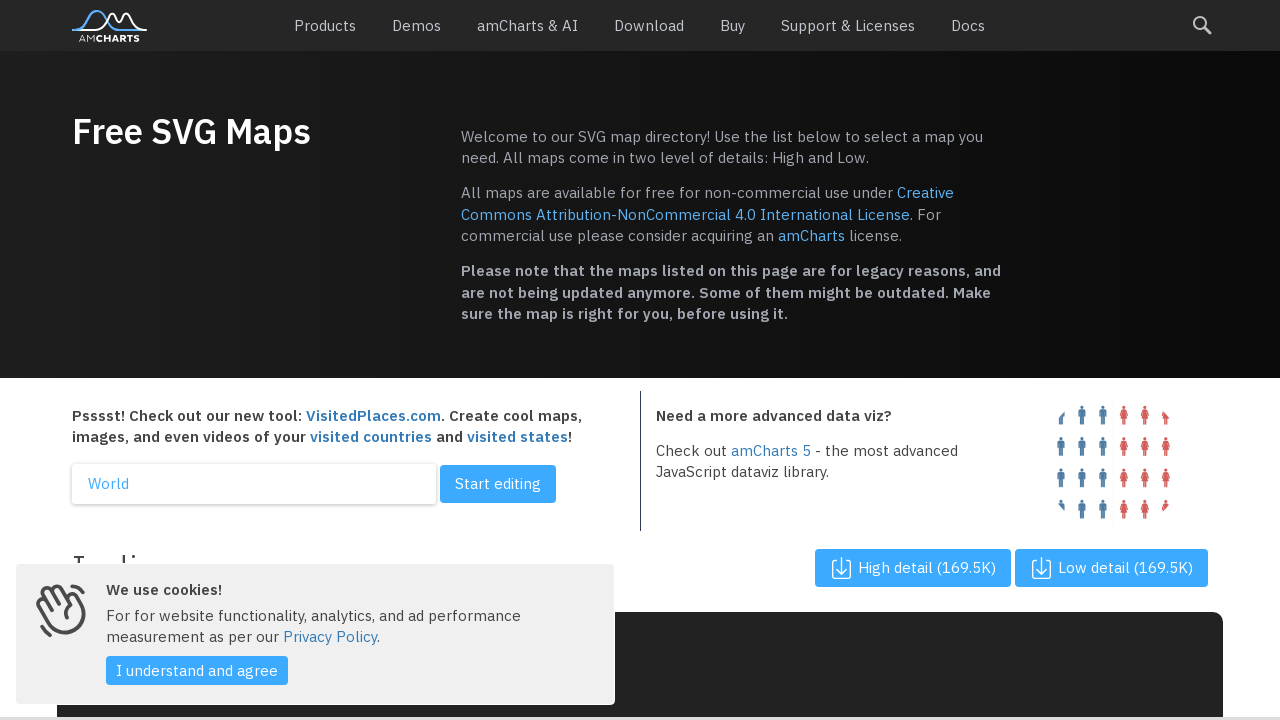